Tests UI element enable/disable state by interacting with date pickers and verifying the style attribute changes

Starting URL: https://rahulshettyacademy.com/dropdownsPractise/

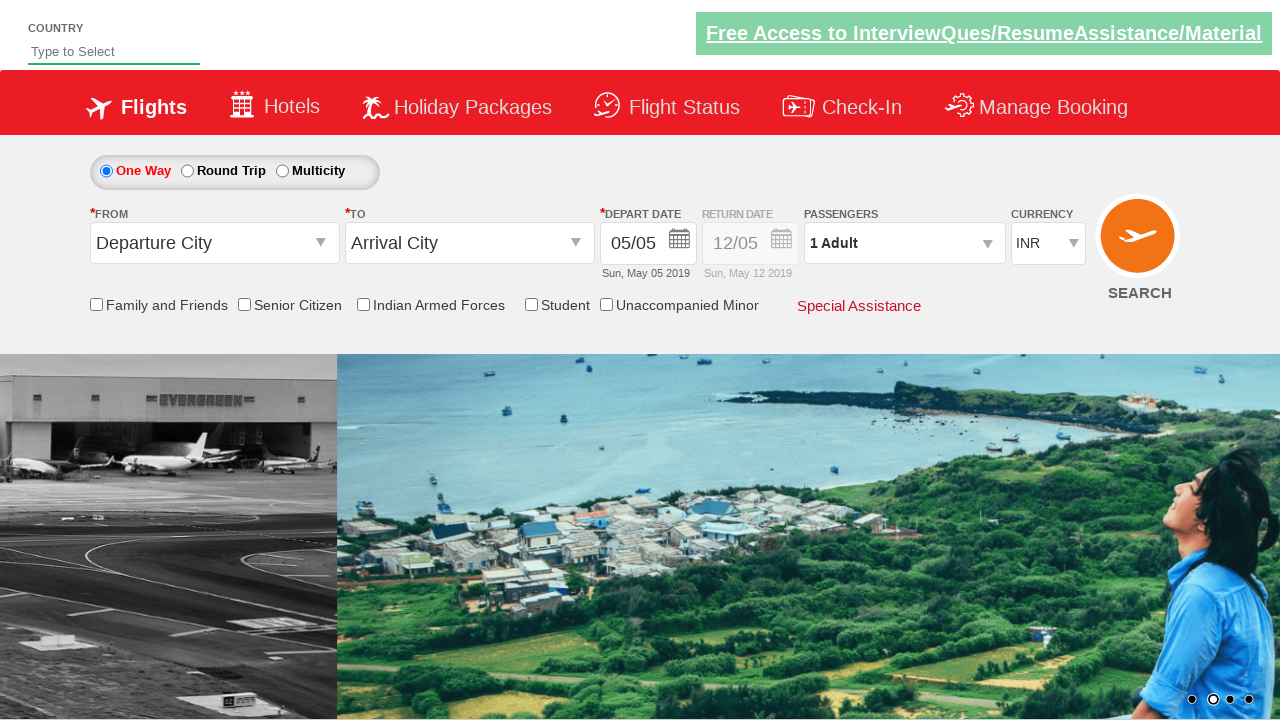

Clicked on the first date picker button at (680, 242) on (//div[@class='picker-first2']//button[@class='ui-datepicker-trigger'])[1]
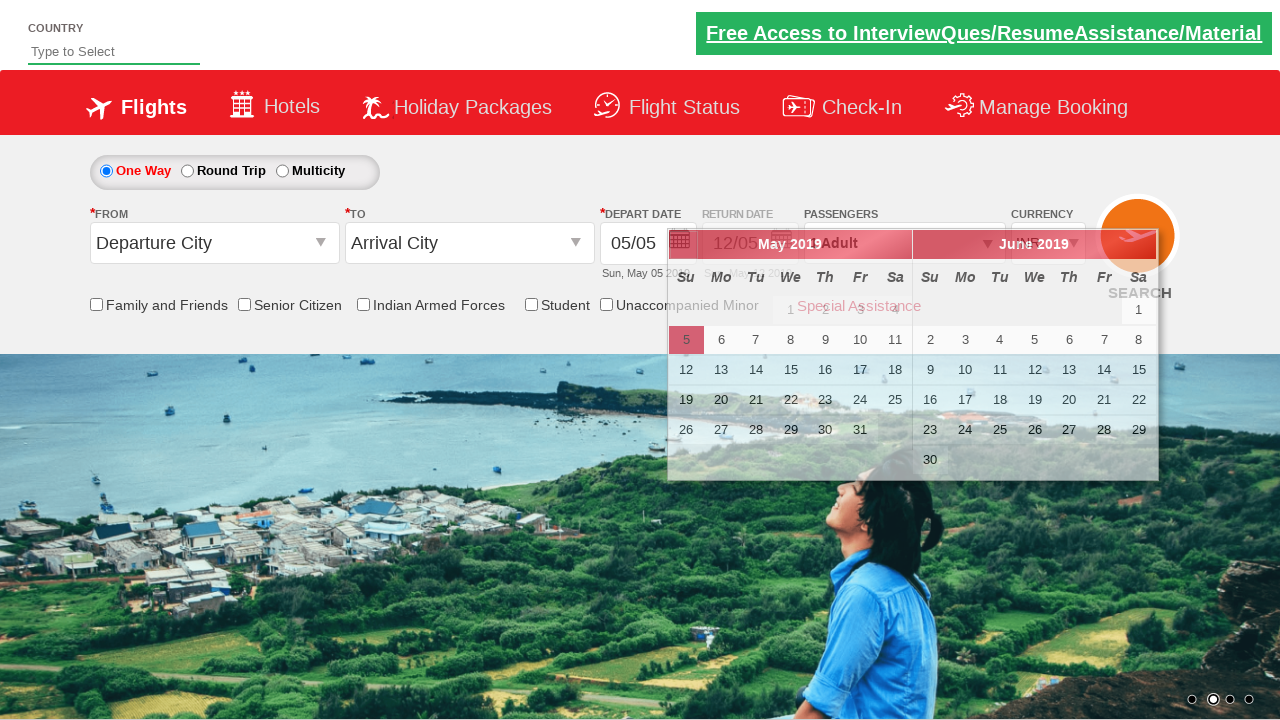

Selected the active date from date picker at (686, 340) on .ui-state-default.ui-state-active
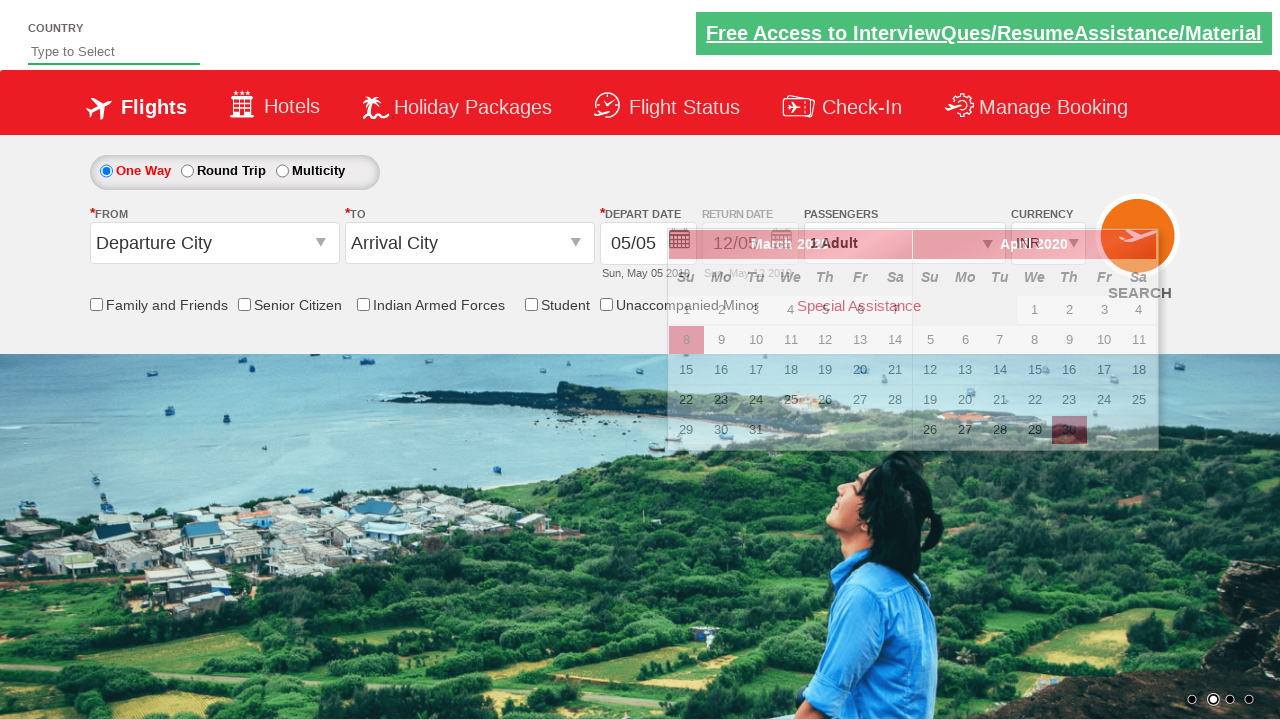

Retrieved initial style attribute from #Div1 element
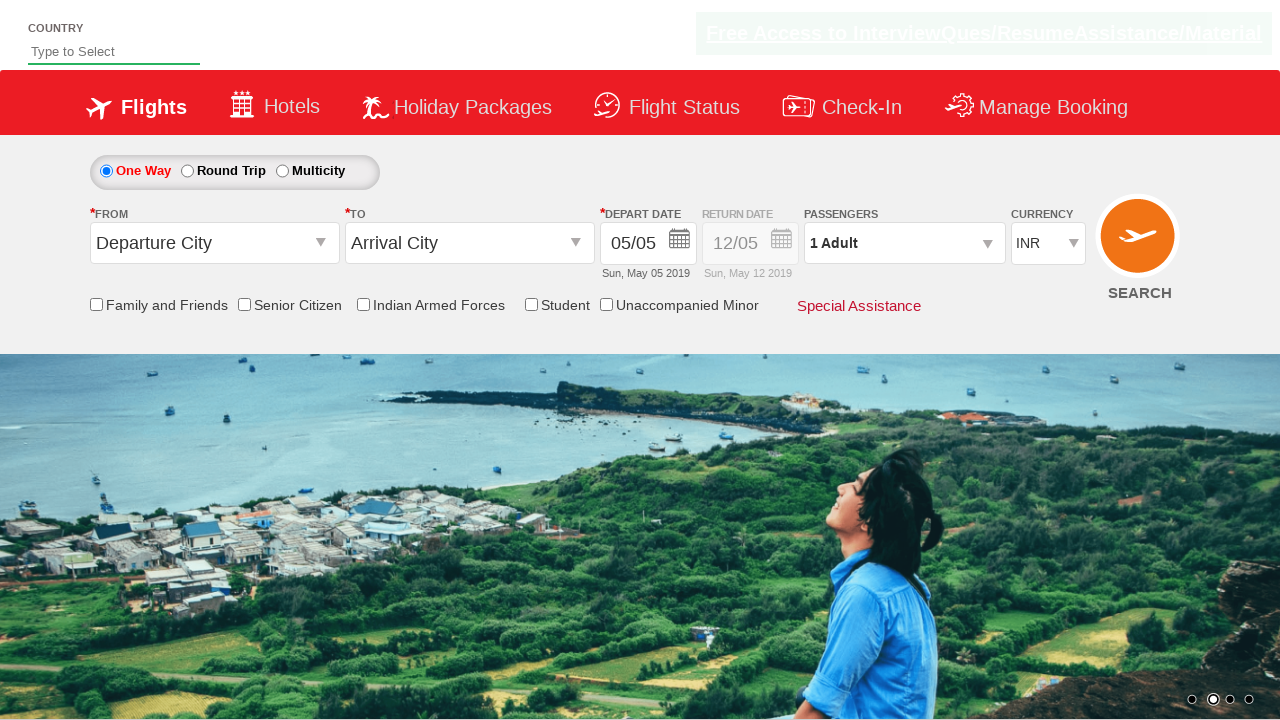

Clicked on the return date field at (750, 244) on input[name='ctl00$mainContent$view_date2']
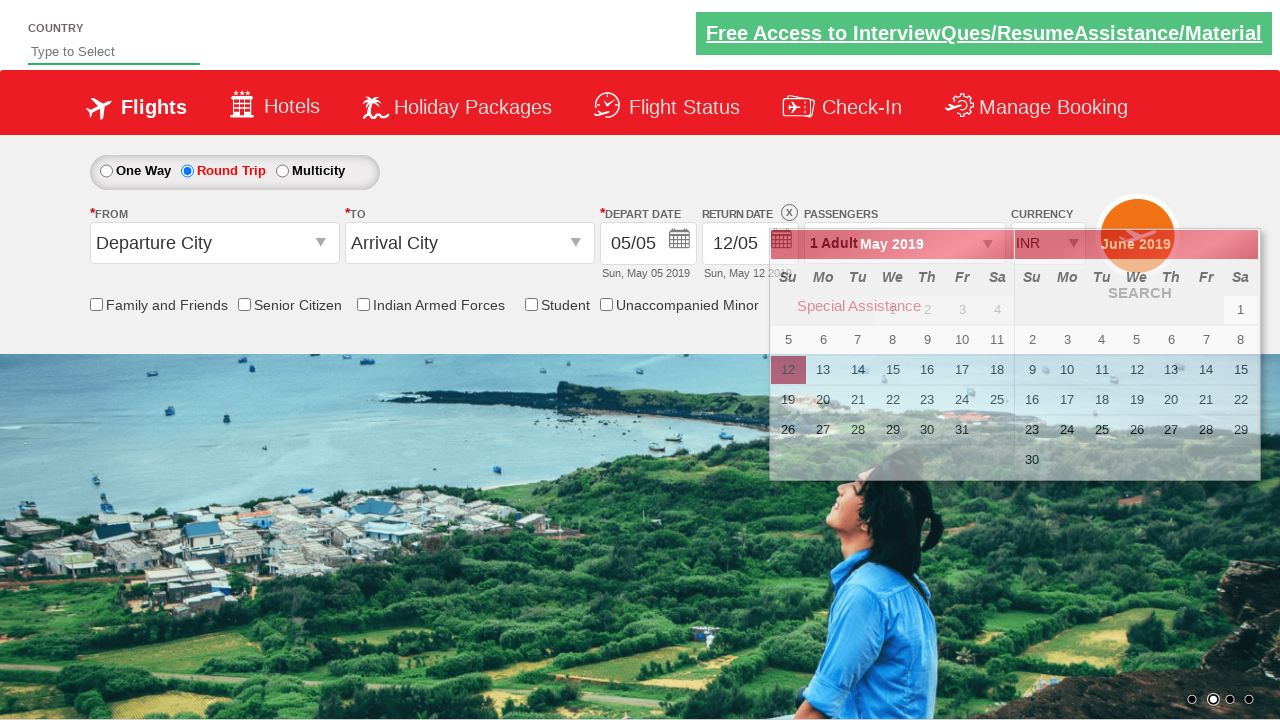

Retrieved updated style attribute from #Div1 element
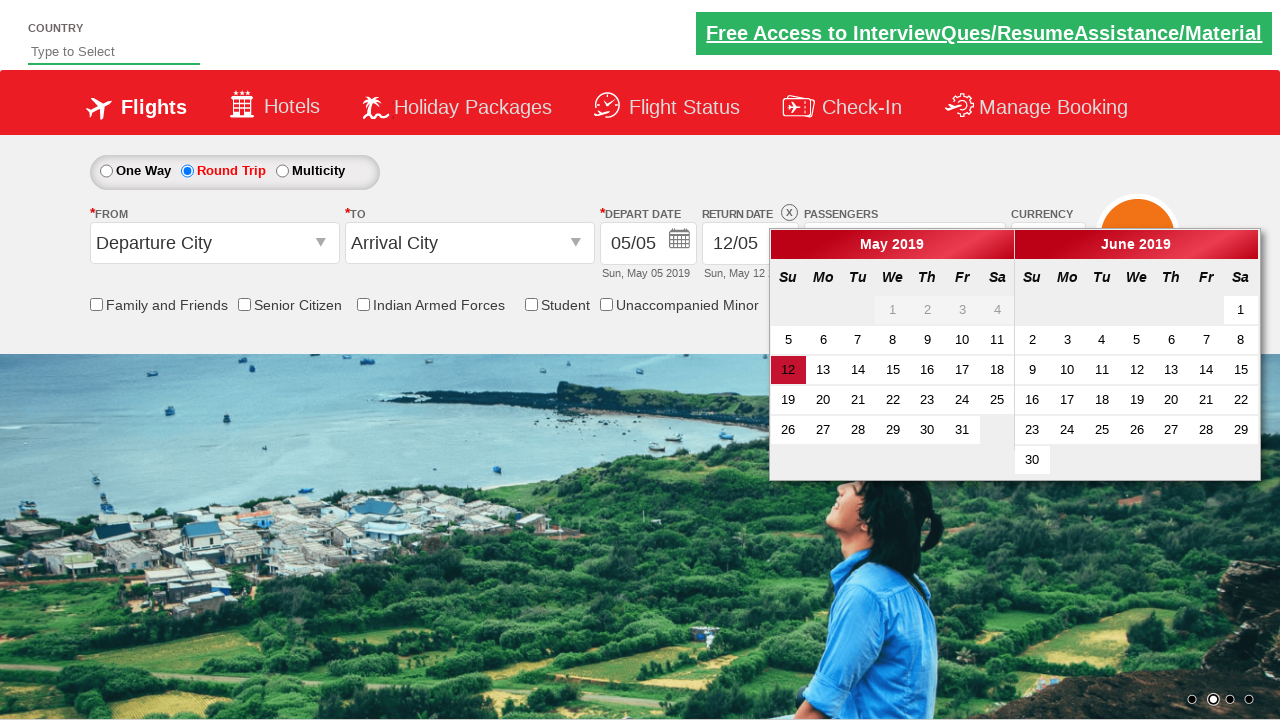

Verified that element is enabled - opacity change assertion passed
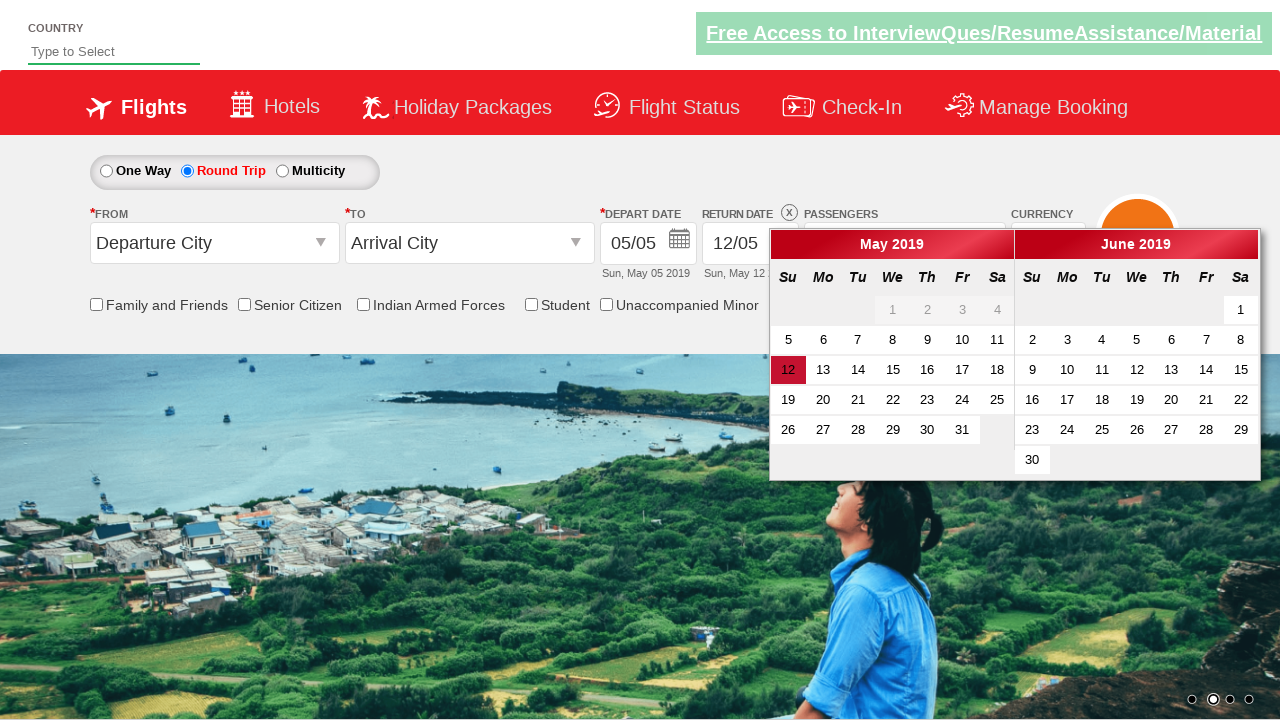

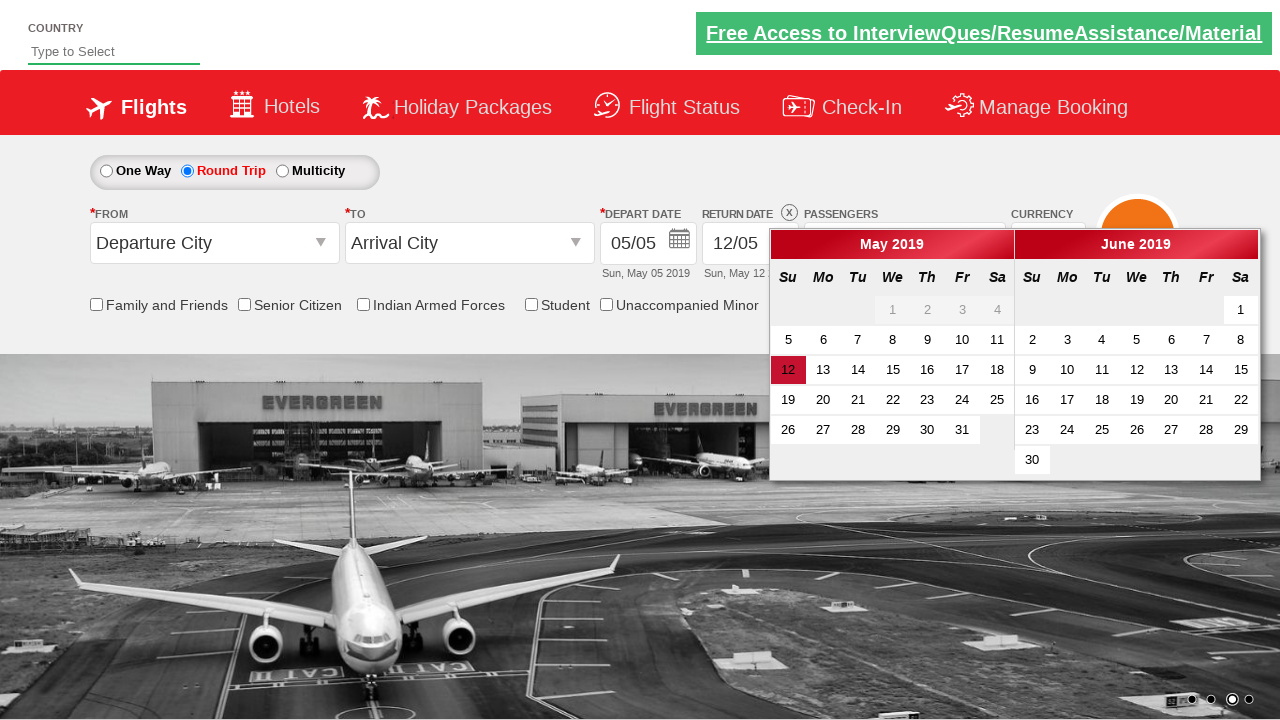